Tests dynamic loading with implicit wait by clicking Start button and verifying the loaded content displays "Hello World!"

Starting URL: http://the-internet.herokuapp.com/dynamic_loading/2

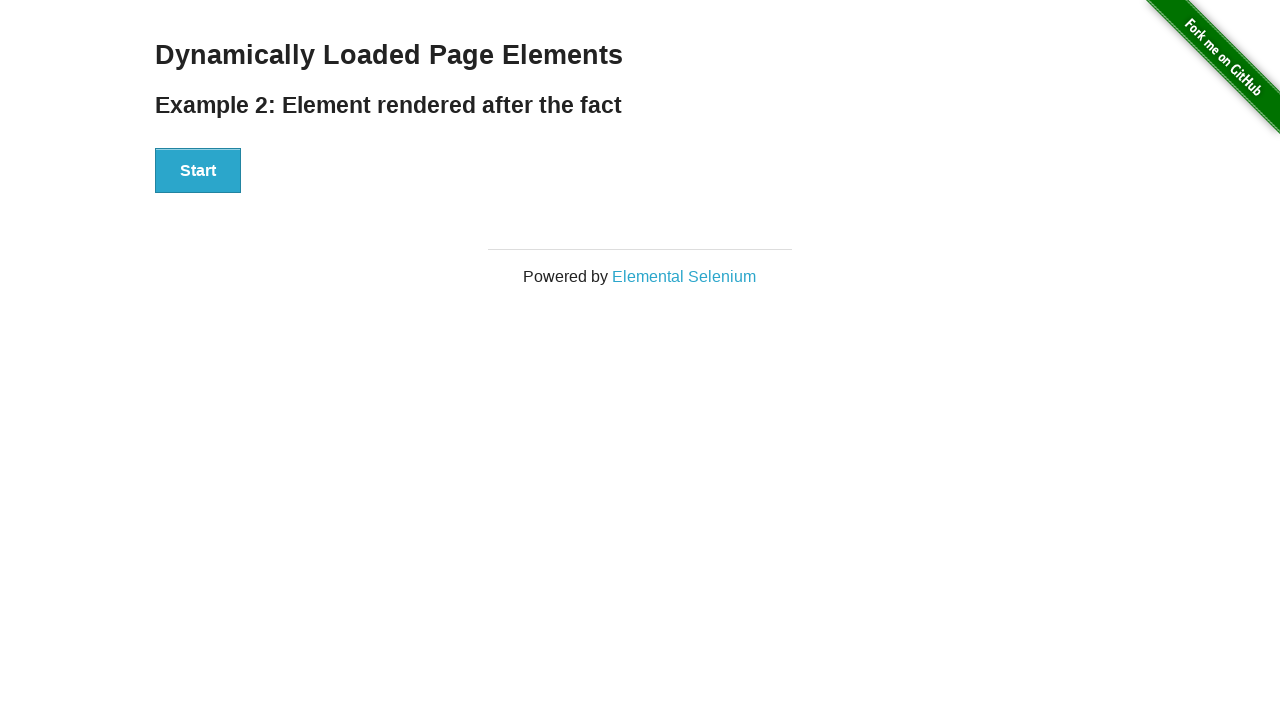

Clicked Start button to initiate dynamic loading at (198, 171) on xpath=//button[contains(text(),'Start')]
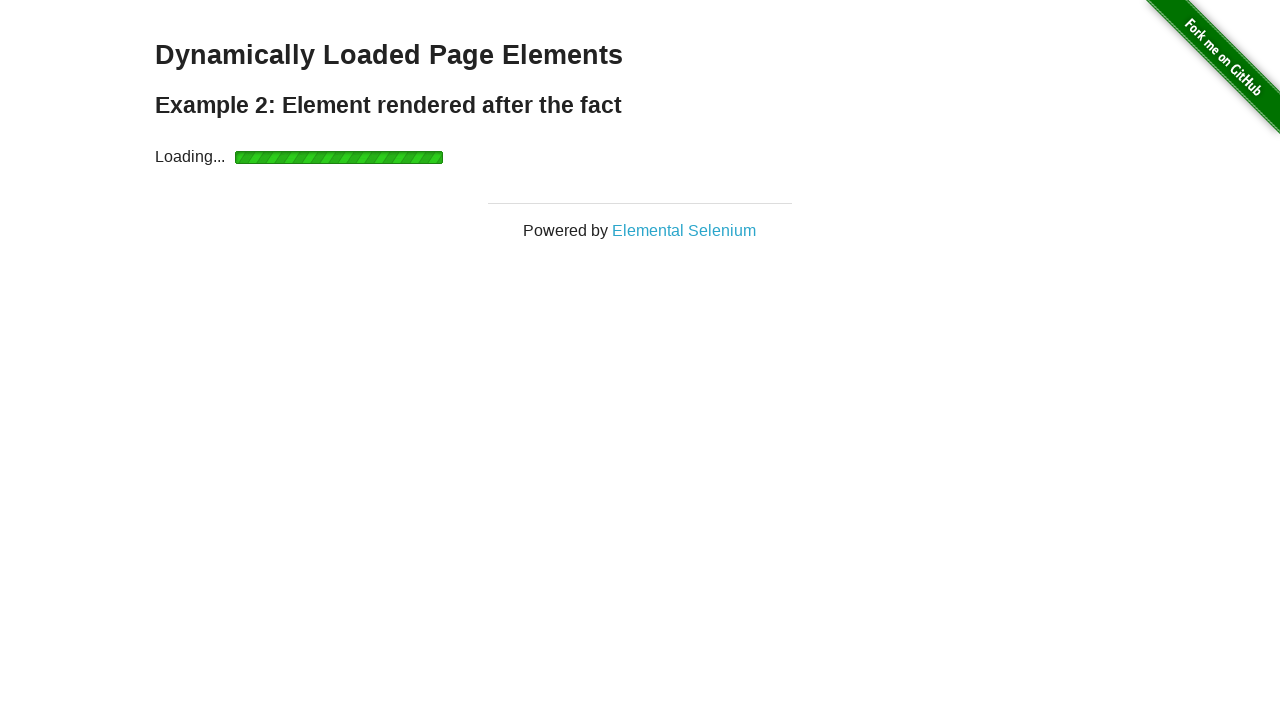

Waited for finish message to become visible
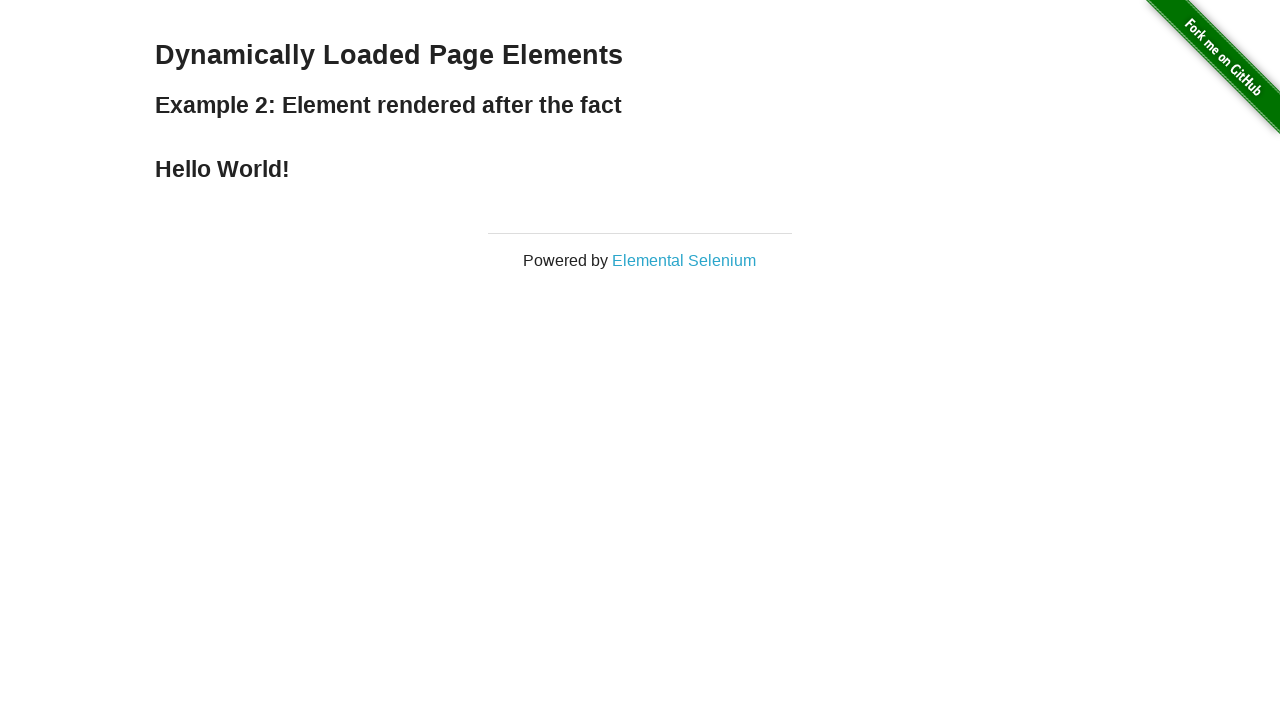

Verified that loaded content displays 'Hello World!'
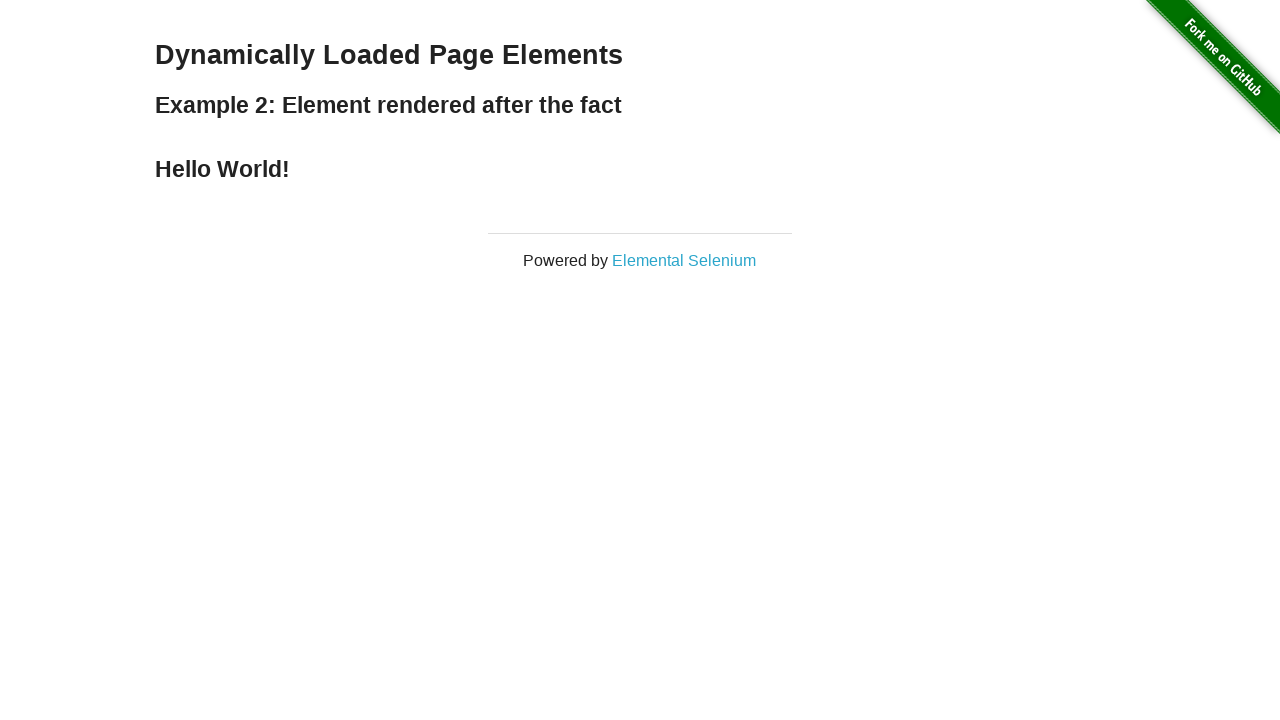

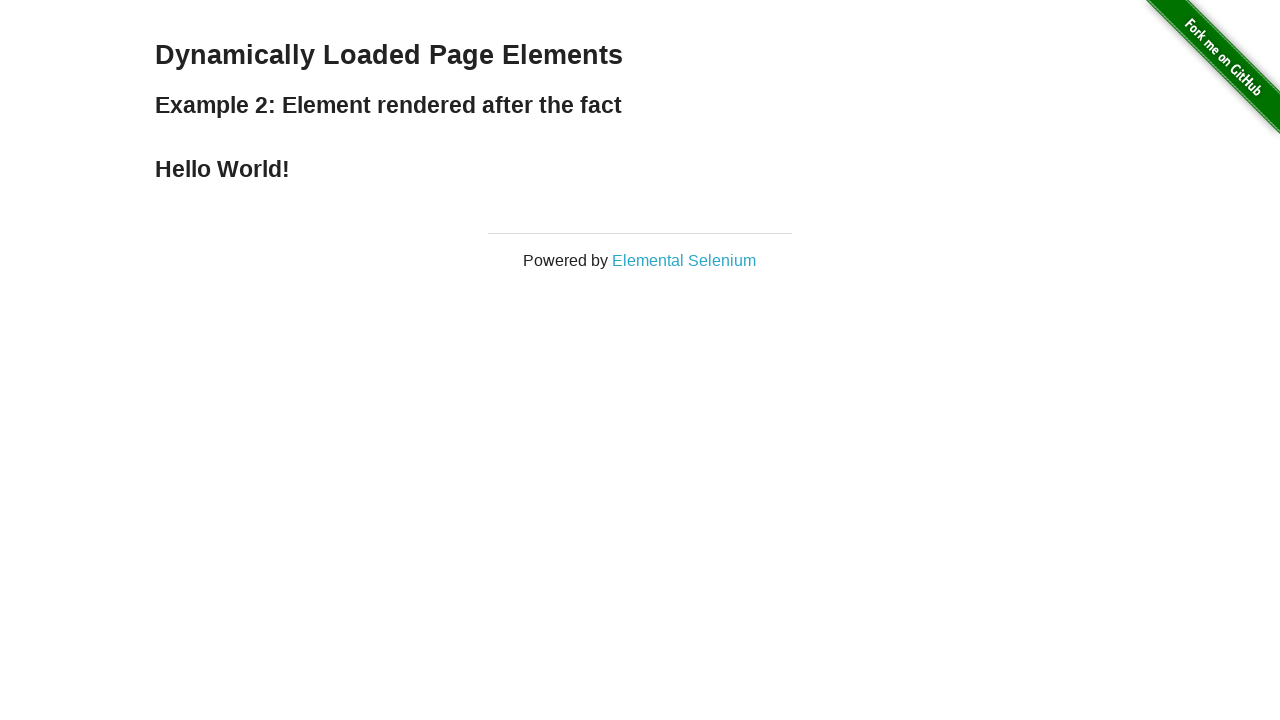